Tests that clicking Clear completed removes completed items from the list

Starting URL: https://demo.playwright.dev/todomvc

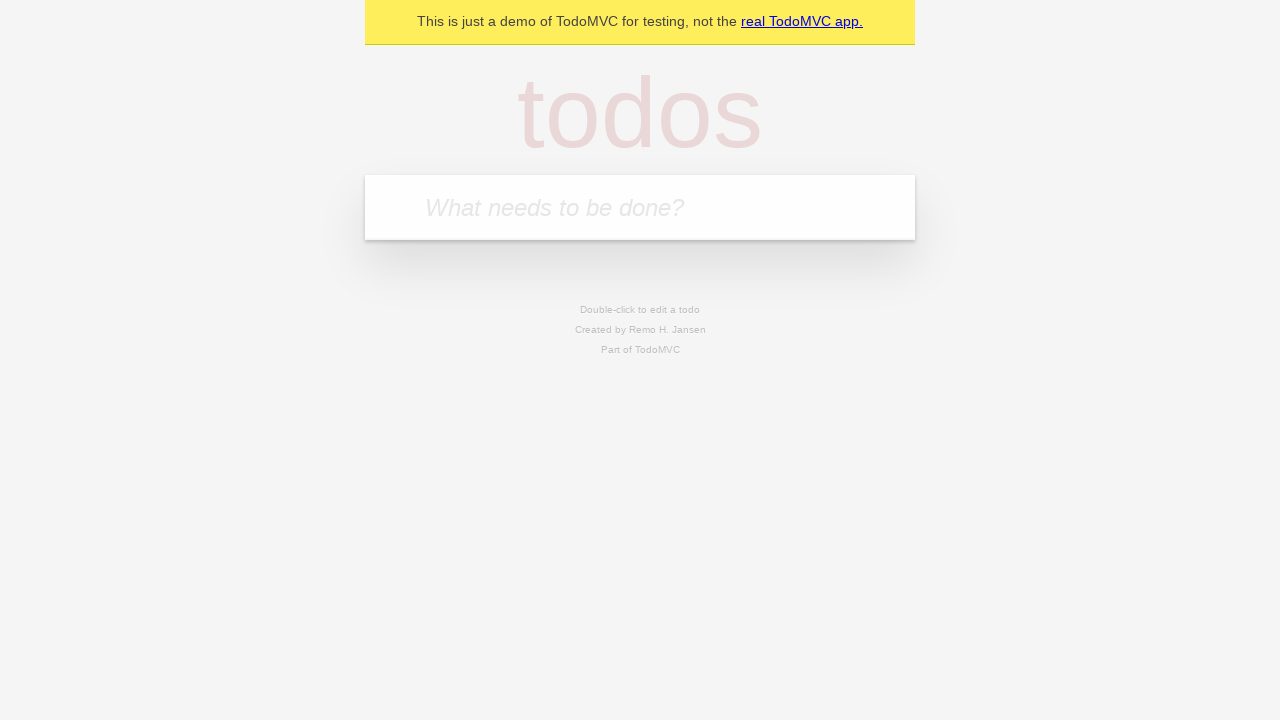

Filled todo input with 'buy some cheese' on internal:attr=[placeholder="What needs to be done?"i]
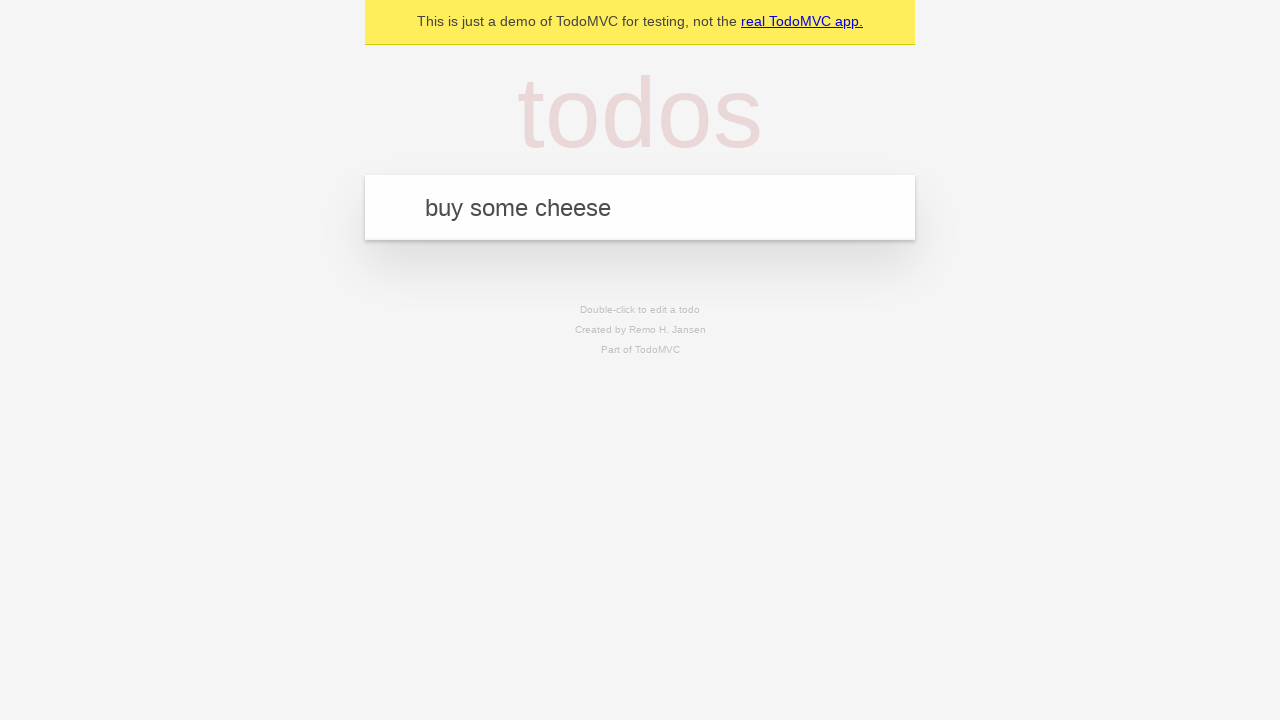

Pressed Enter to add first todo on internal:attr=[placeholder="What needs to be done?"i]
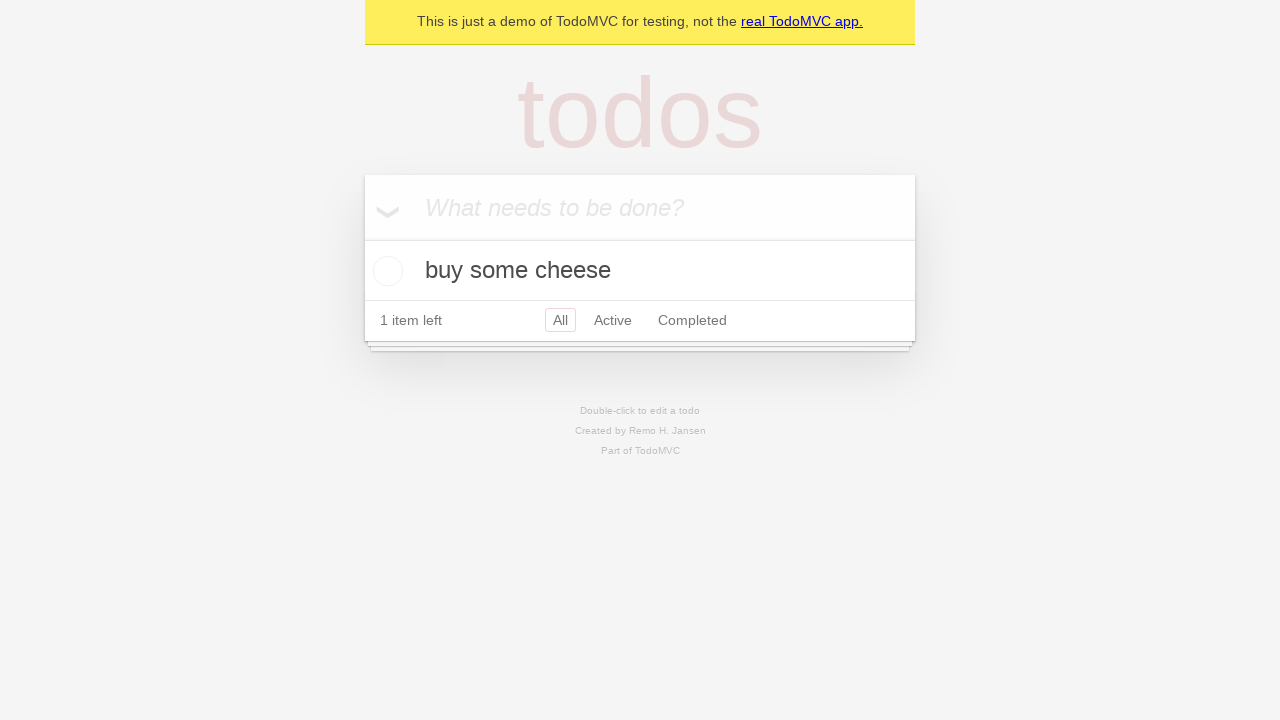

Filled todo input with 'feed the cat' on internal:attr=[placeholder="What needs to be done?"i]
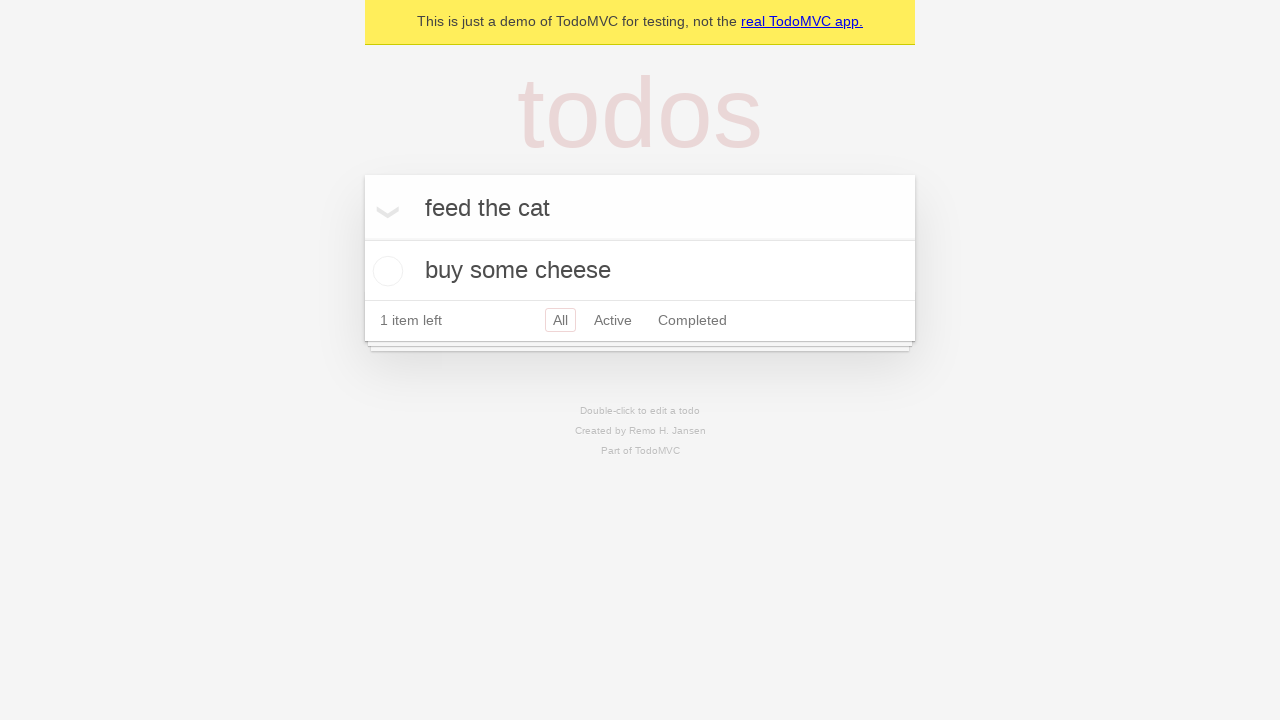

Pressed Enter to add second todo on internal:attr=[placeholder="What needs to be done?"i]
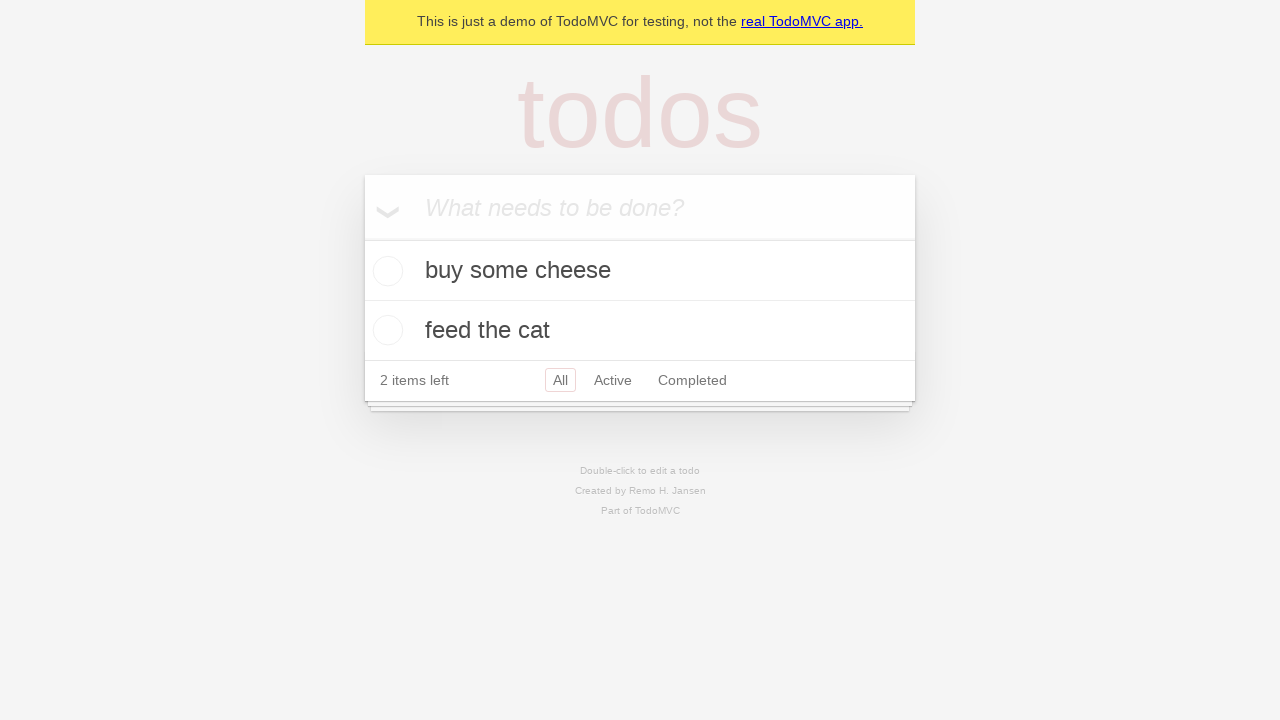

Filled todo input with 'book a doctors appointment' on internal:attr=[placeholder="What needs to be done?"i]
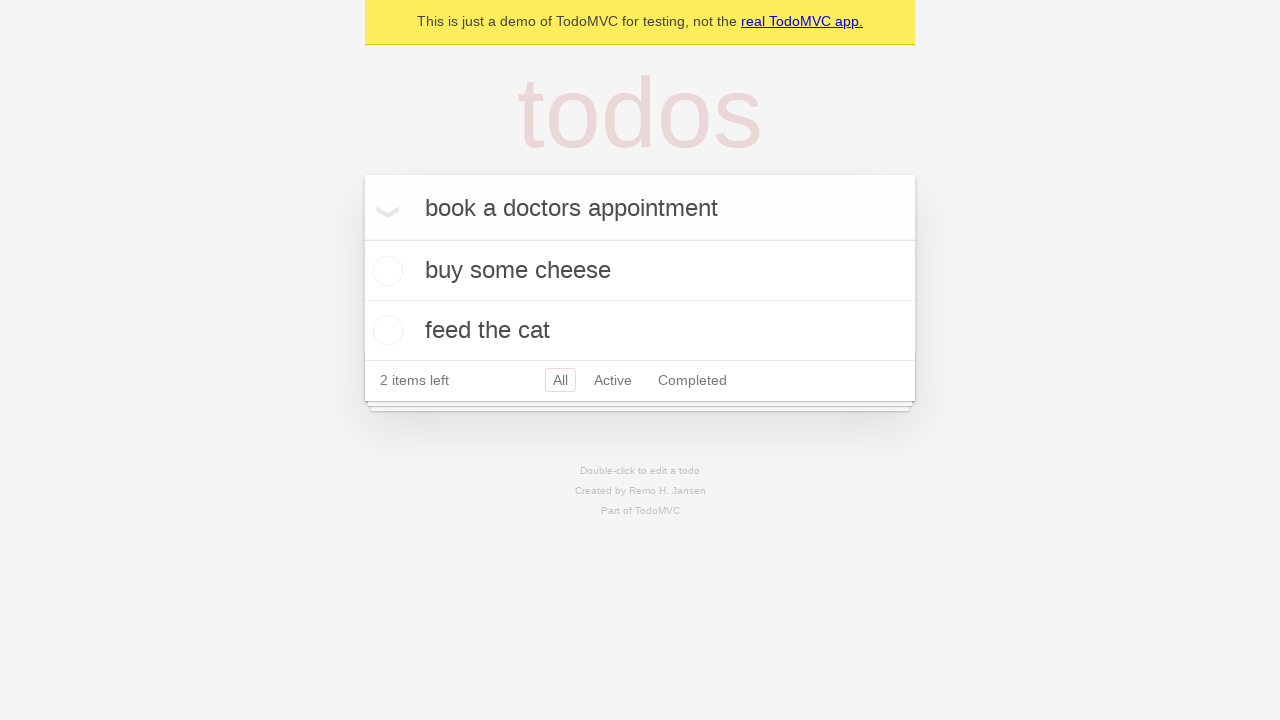

Pressed Enter to add third todo on internal:attr=[placeholder="What needs to be done?"i]
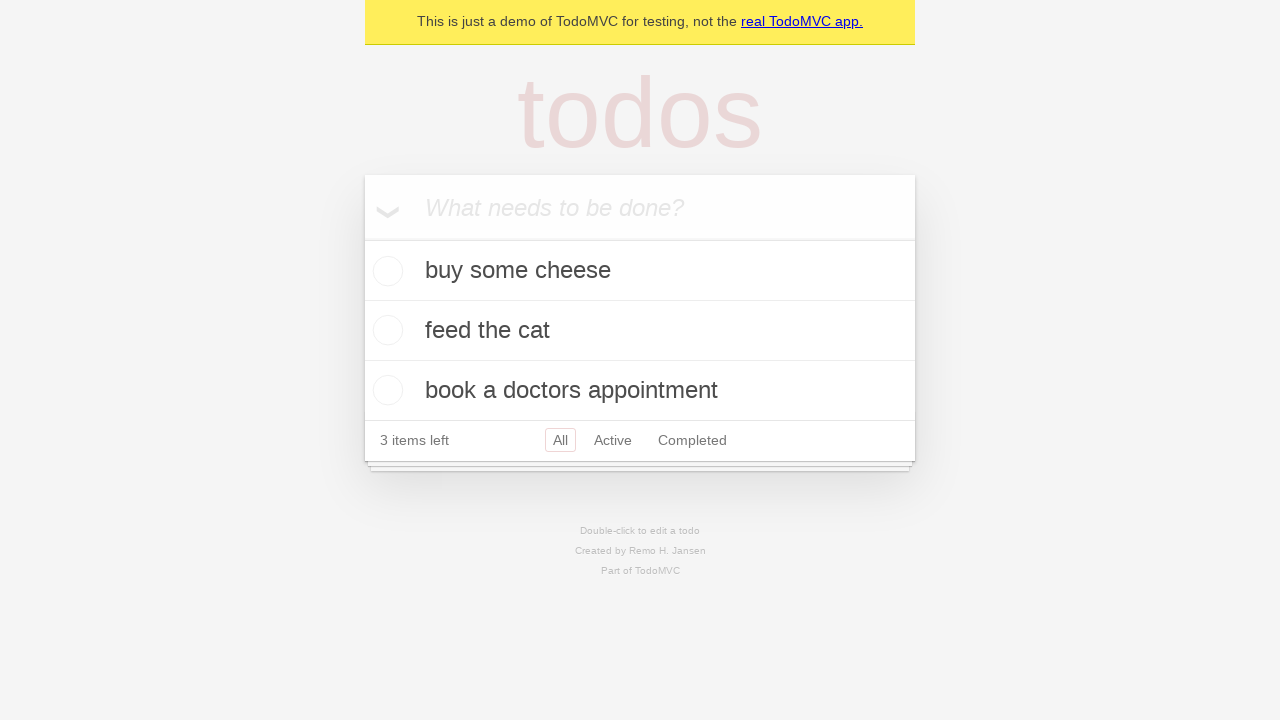

Checked the second todo item 'feed the cat' at (385, 330) on internal:testid=[data-testid="todo-item"s] >> nth=1 >> internal:role=checkbox
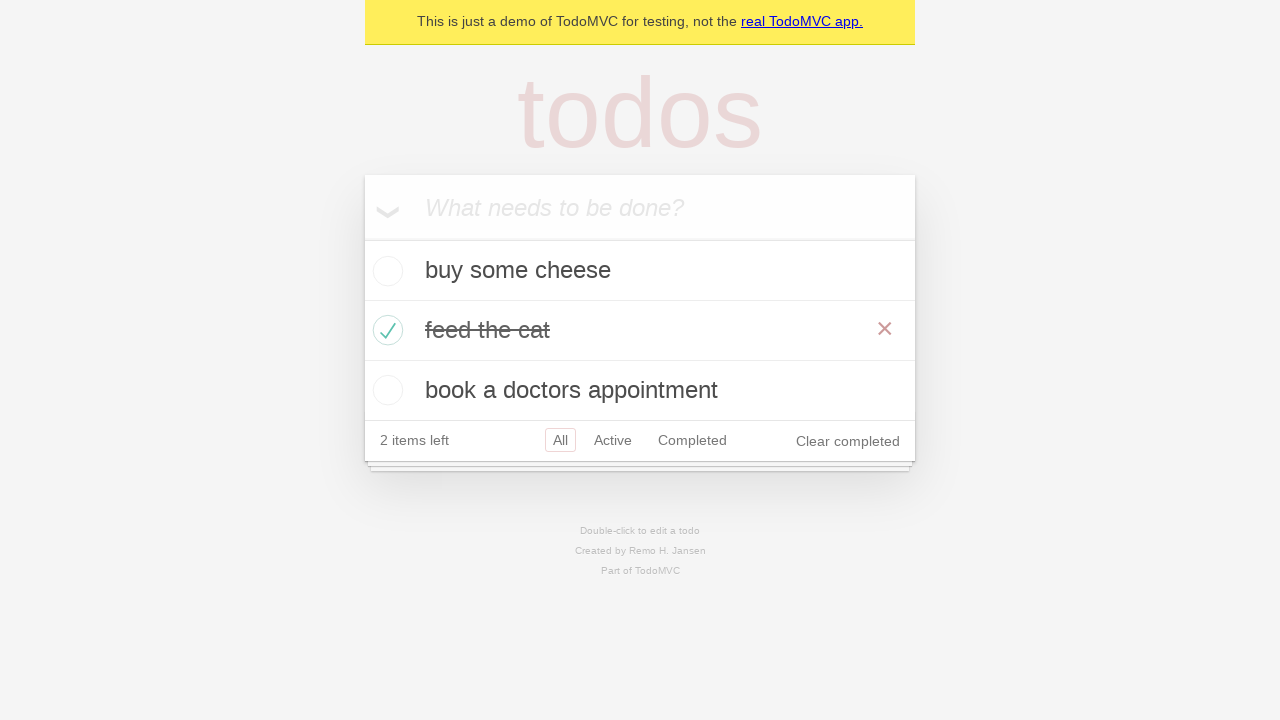

Clicked 'Clear completed' button to remove checked items at (848, 441) on internal:role=button[name="Clear completed"i]
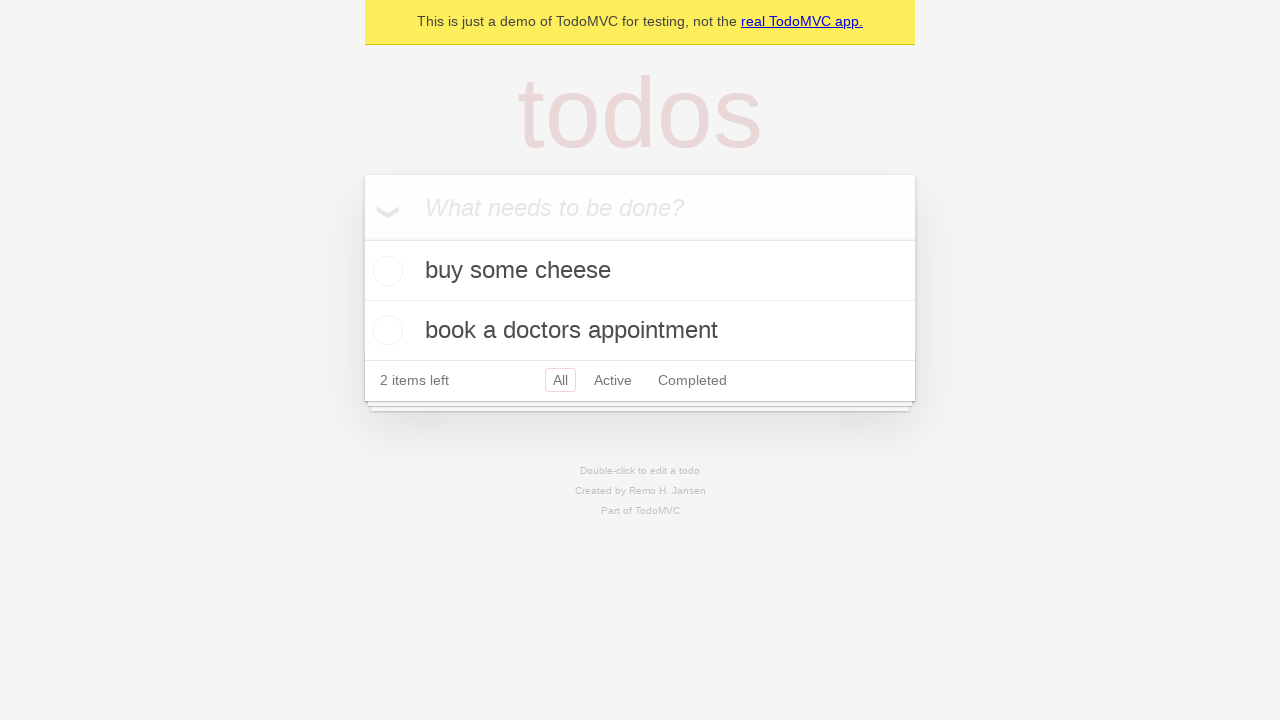

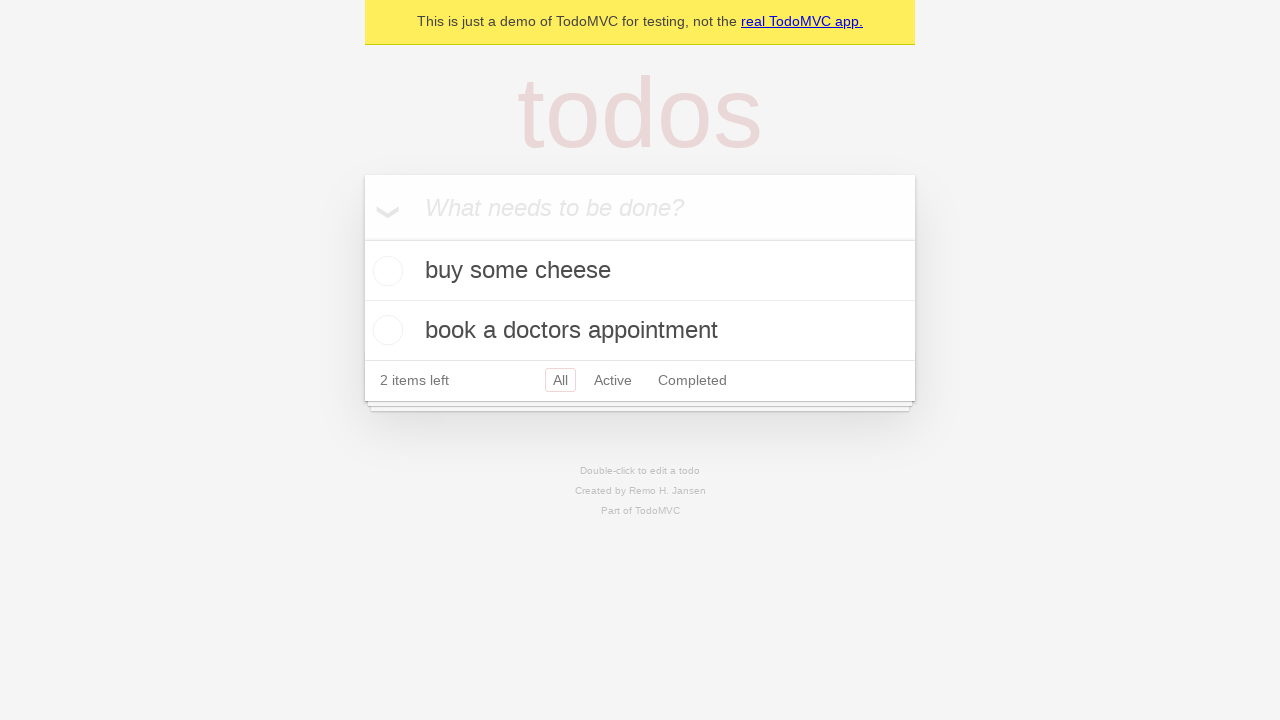